Tests copy-paste functionality by entering text in an input field, selecting it via double-click, copying it with keyboard shortcut, then clicking a prompt button and pasting the copied text into the prompt dialog.

Starting URL: https://omayo.blogspot.com

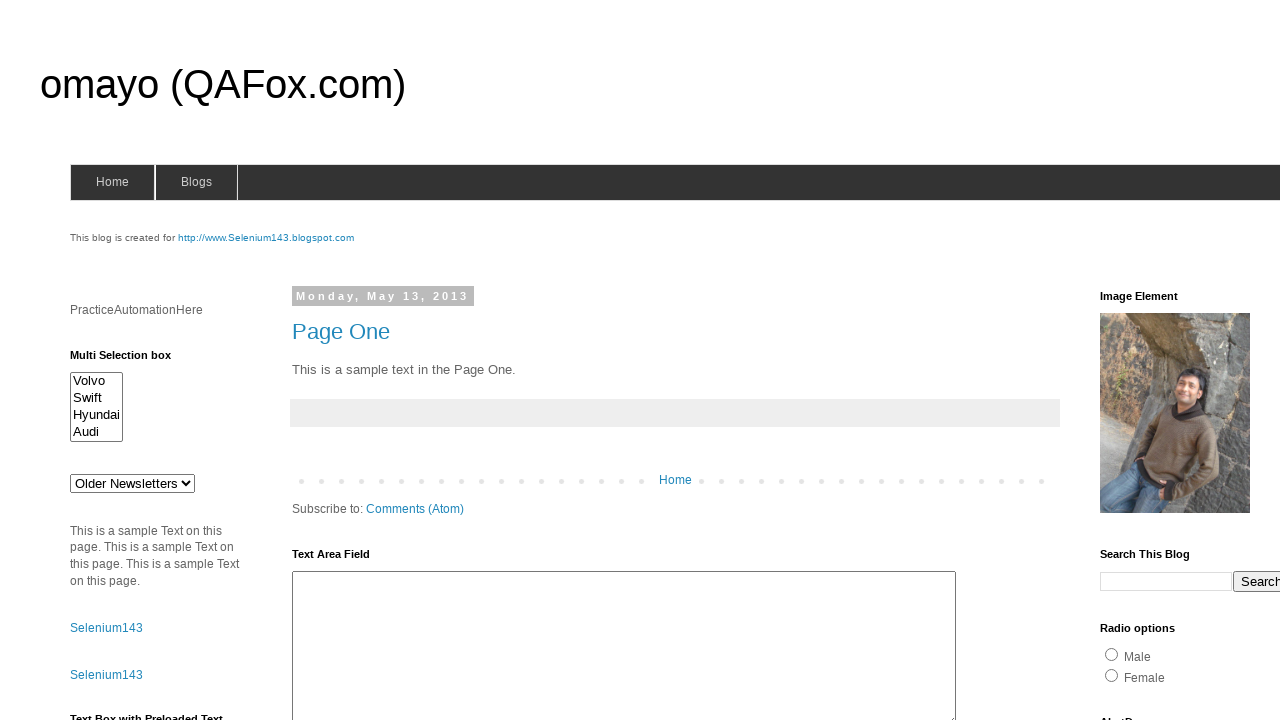

Filled input field with 'automation' on form[name='form1'] input:first-of-type
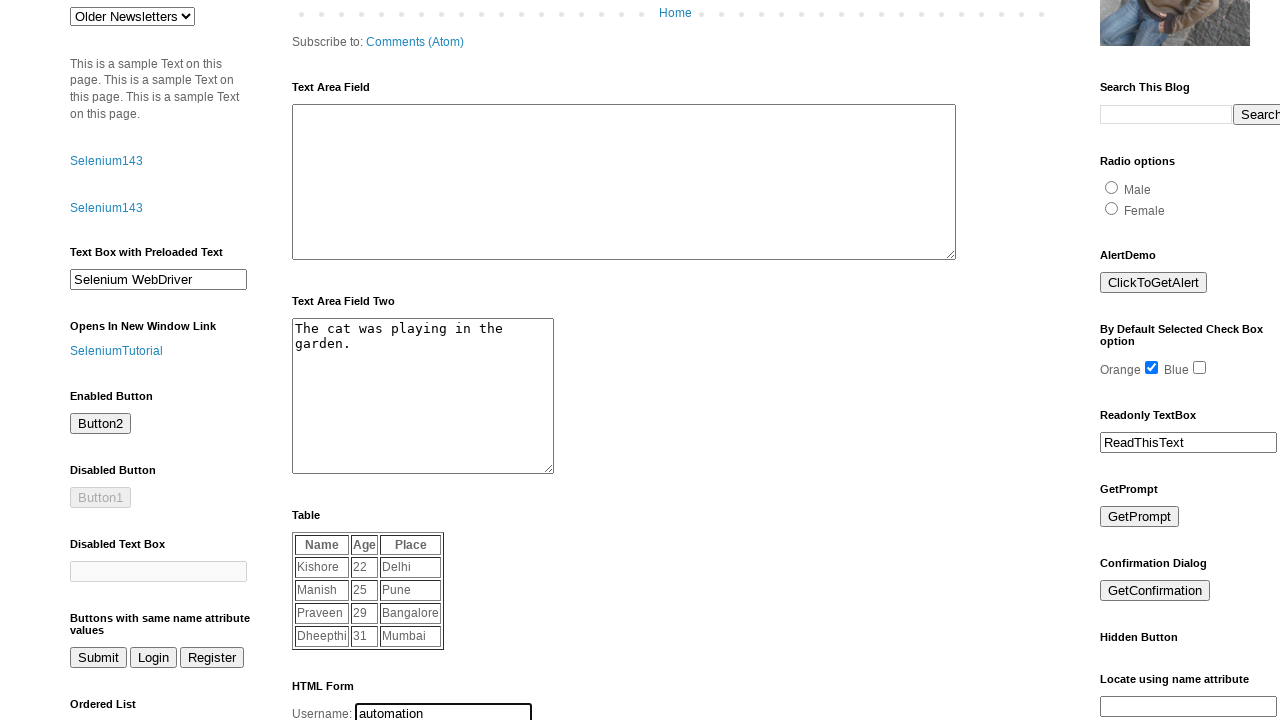

Double-clicked input field to select text at (444, 710) on form[name='form1'] input:first-of-type
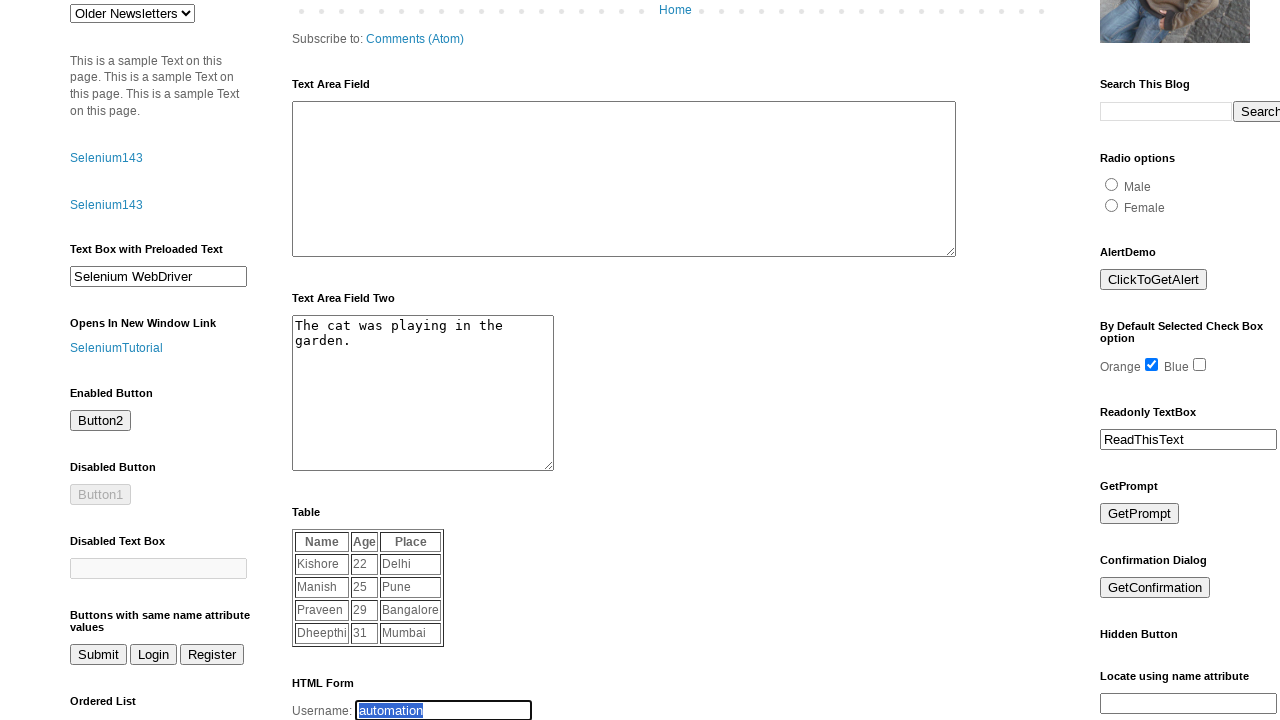

Copied selected text with Ctrl+C
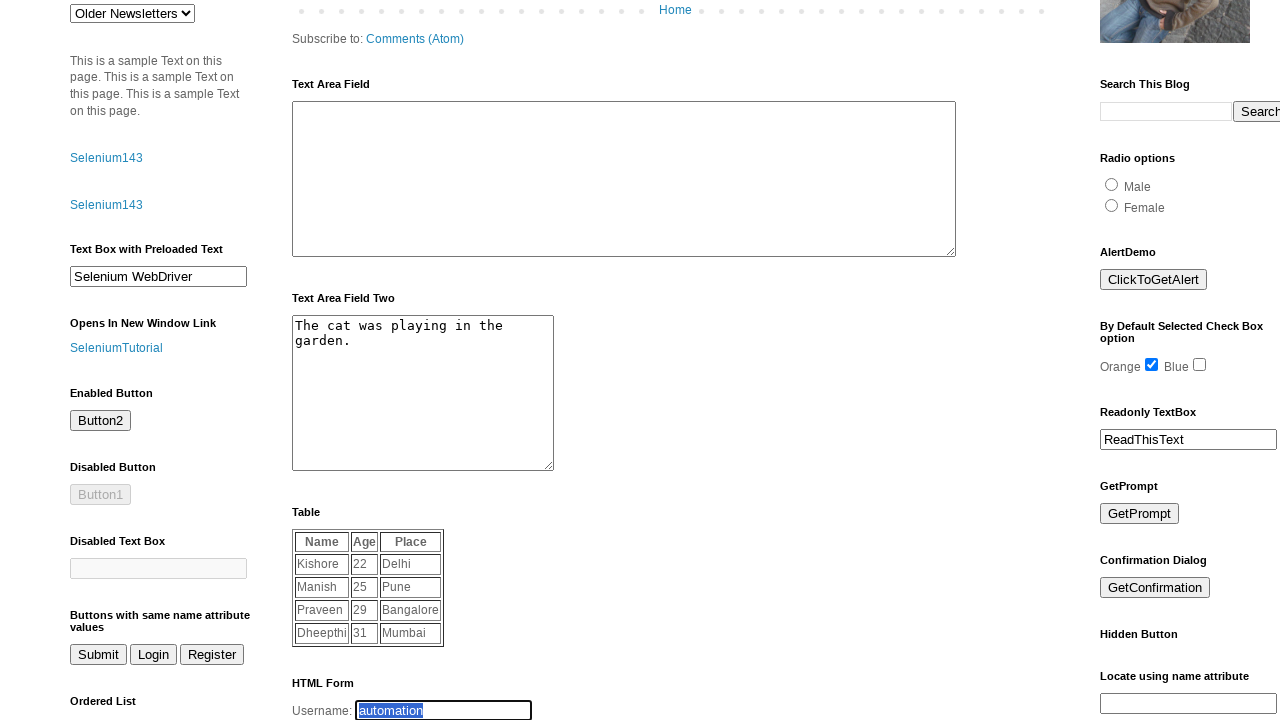

Set up dialog handler to accept prompt with 'automation'
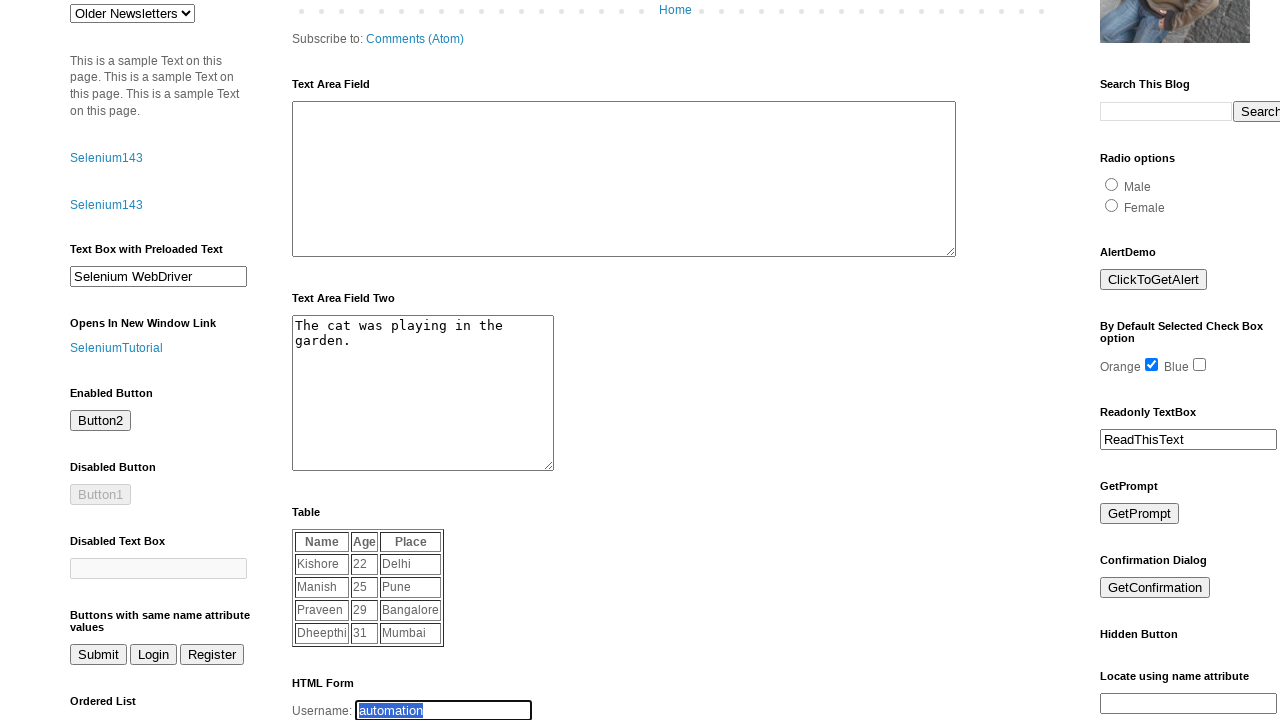

Clicked prompt button to trigger dialog at (1140, 514) on #prompt
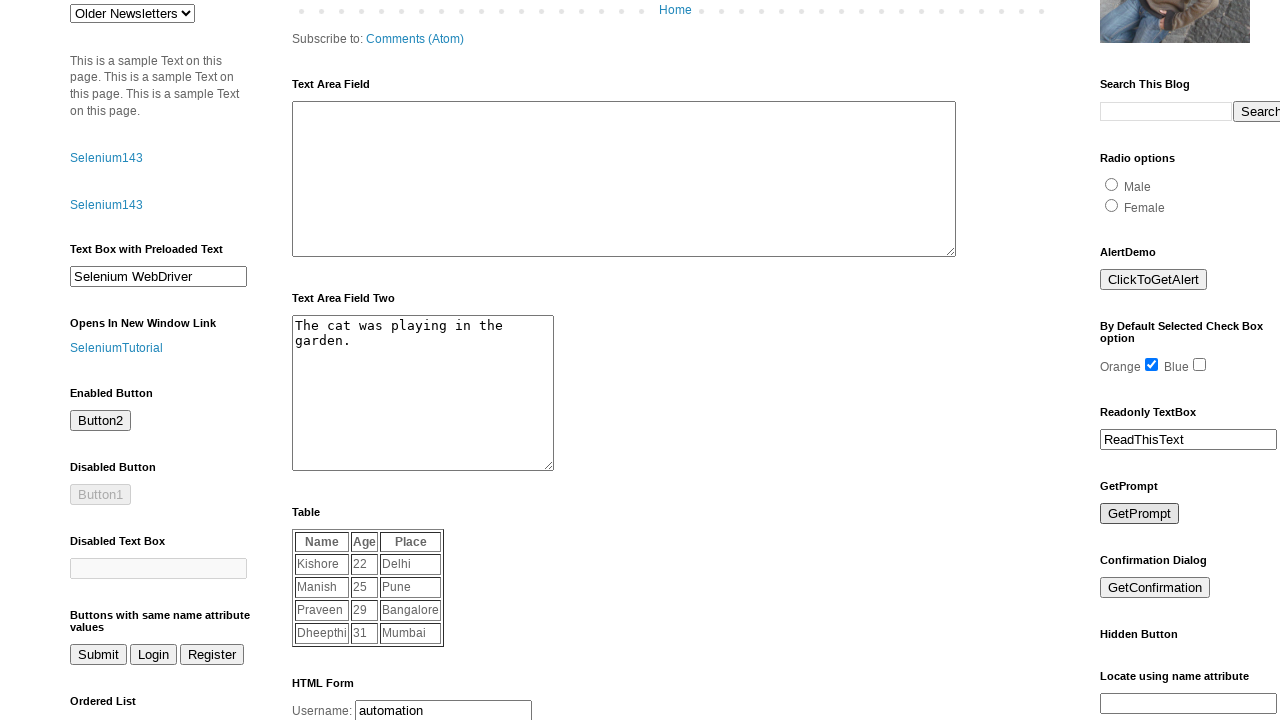

Waited for dialog handling to complete
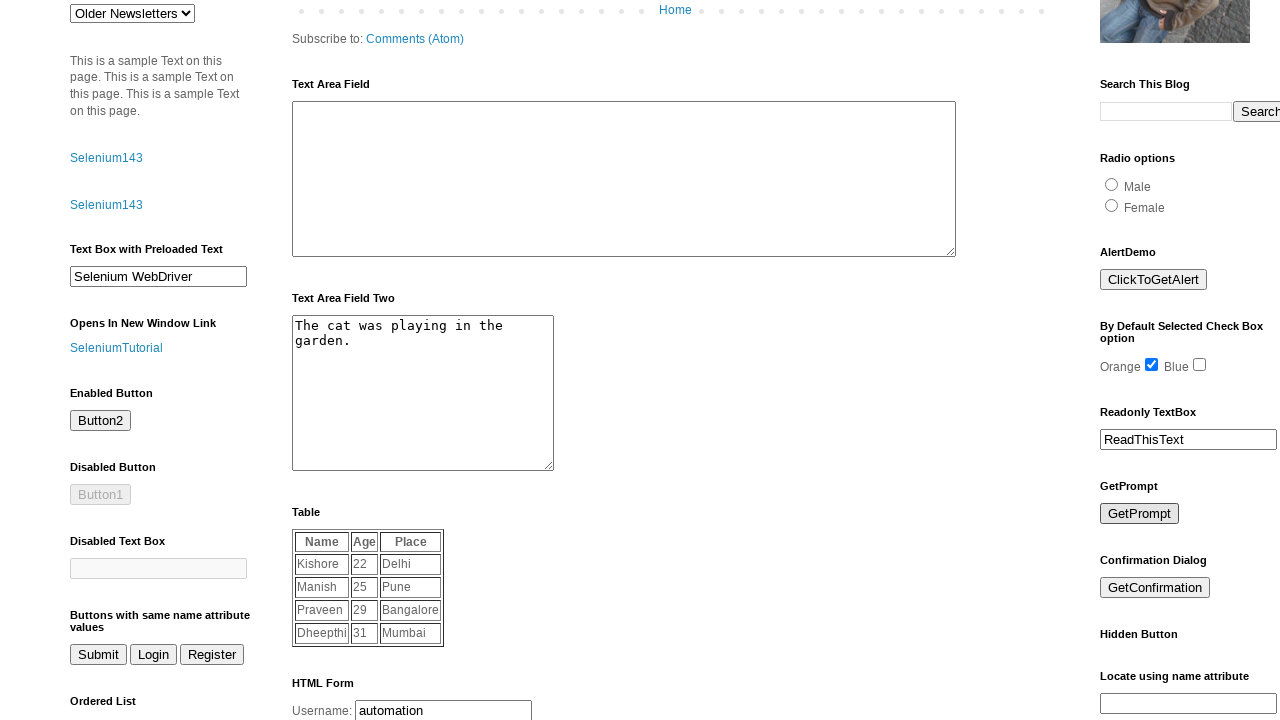

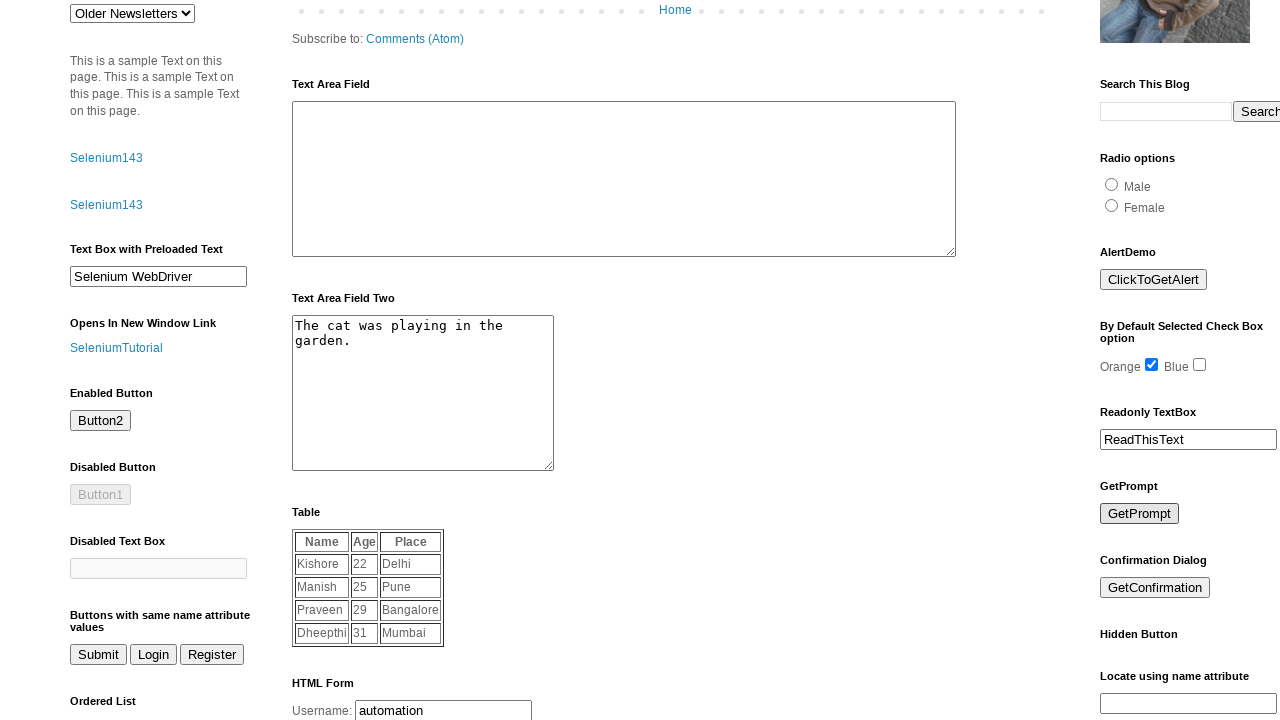